Tests right-click (context click) functionality on a button element on the DemoQA buttons page

Starting URL: https://demoqa.com/buttons

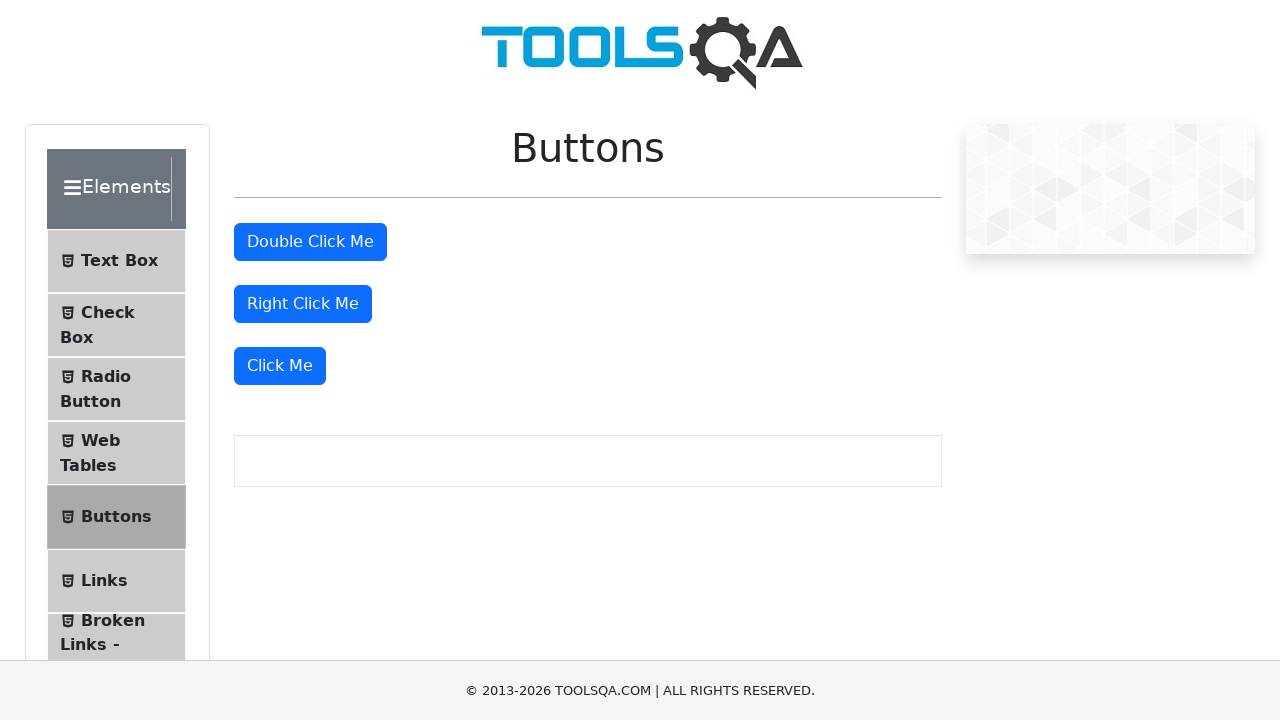

Right-clicked on the right-click button element at (303, 304) on #rightClickBtn
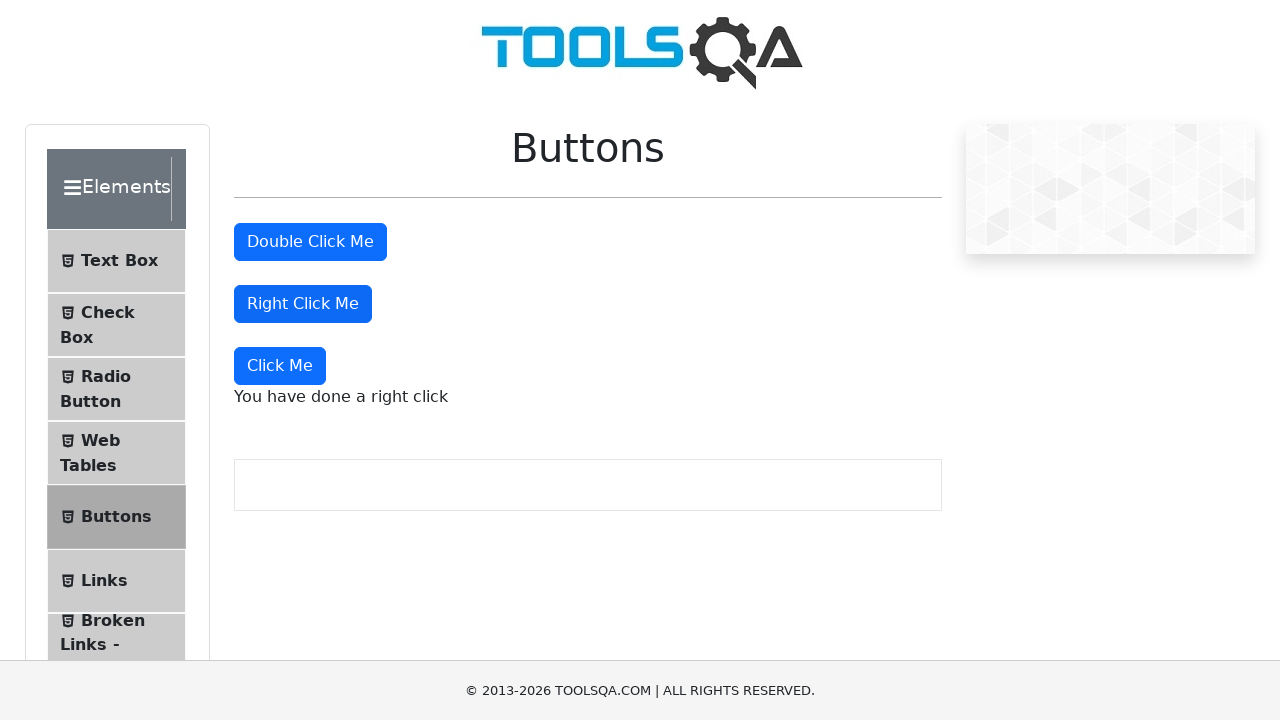

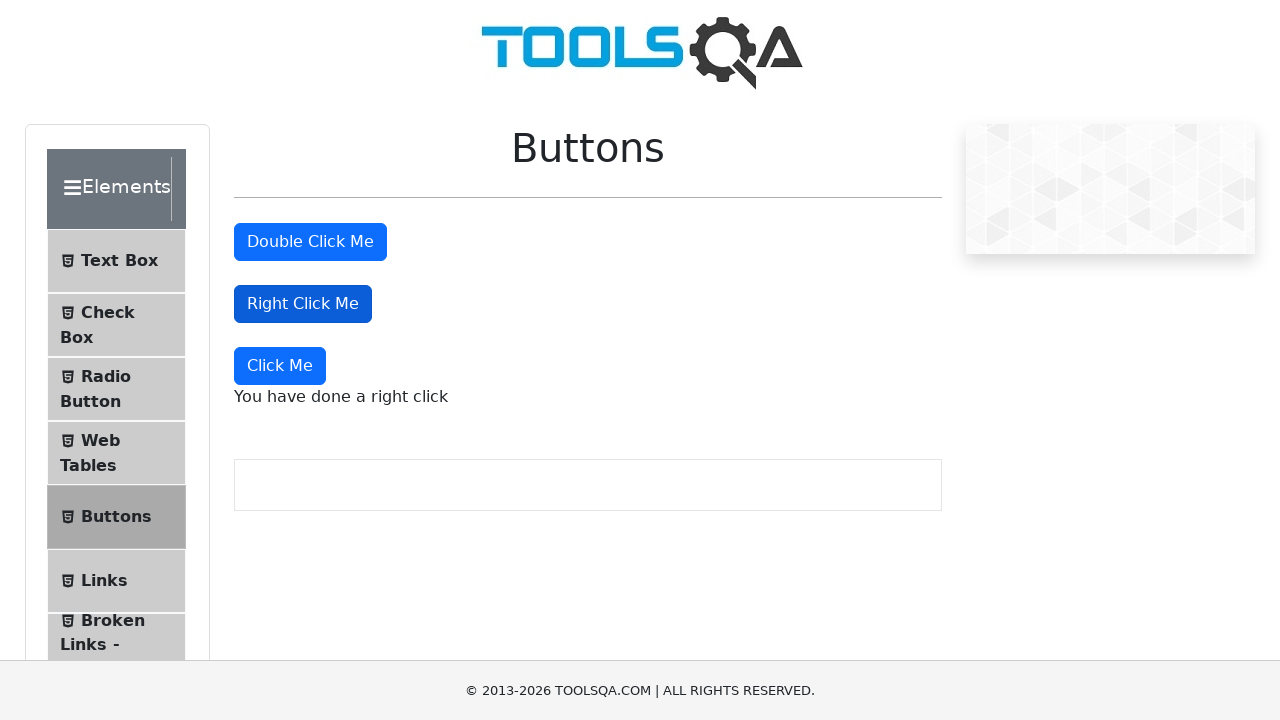